Tests that clicking Clear completed removes completed items from the list

Starting URL: https://demo.playwright.dev/todomvc

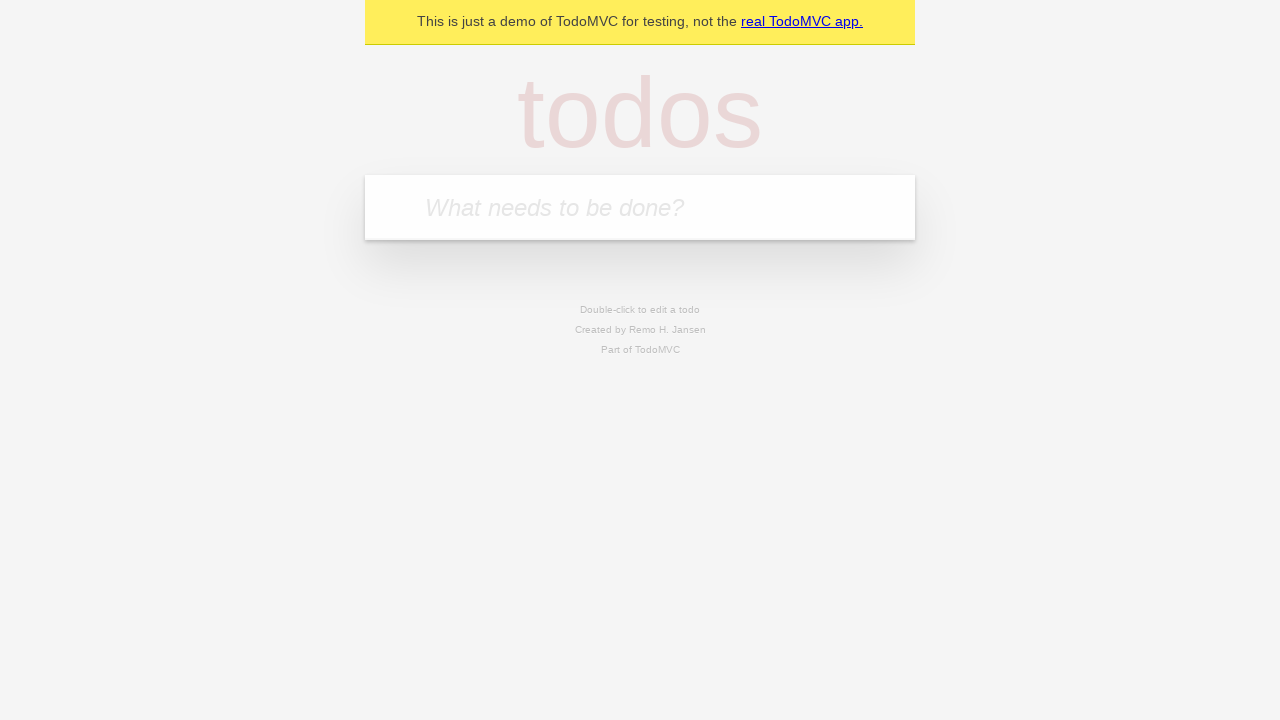

Filled todo input with 'buy some cheese' on internal:attr=[placeholder="What needs to be done?"i]
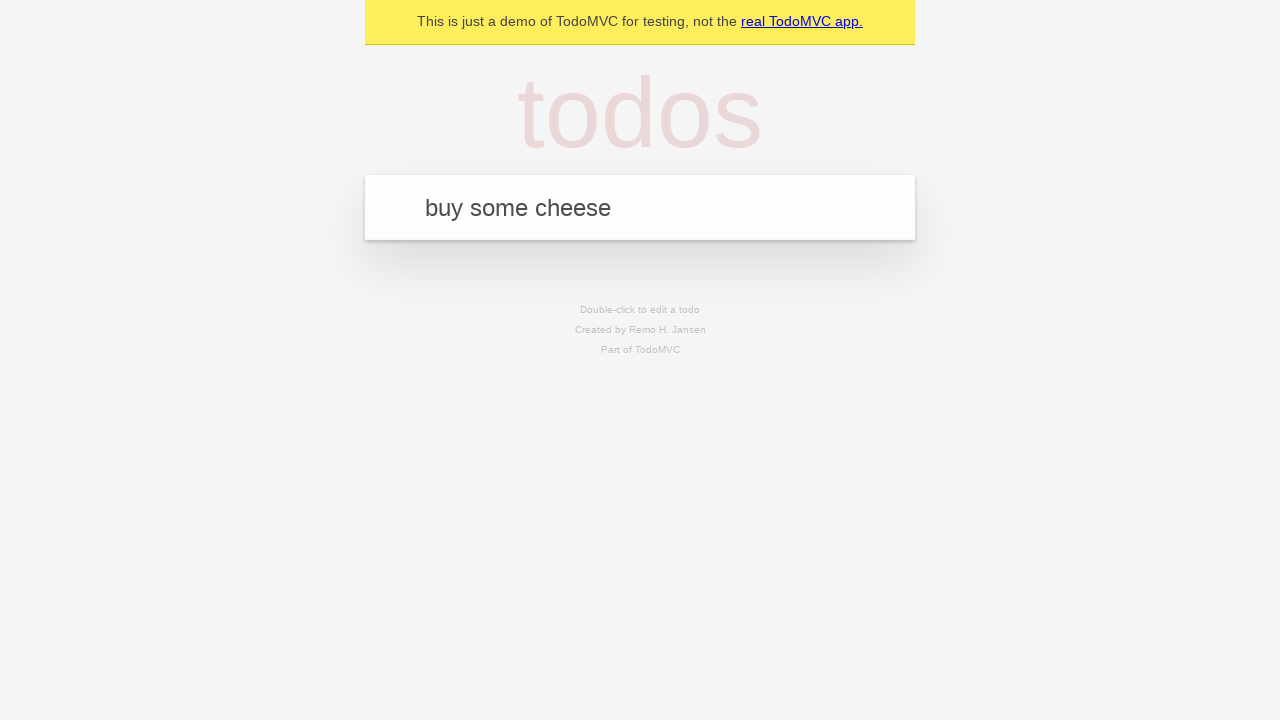

Pressed Enter to add first todo item on internal:attr=[placeholder="What needs to be done?"i]
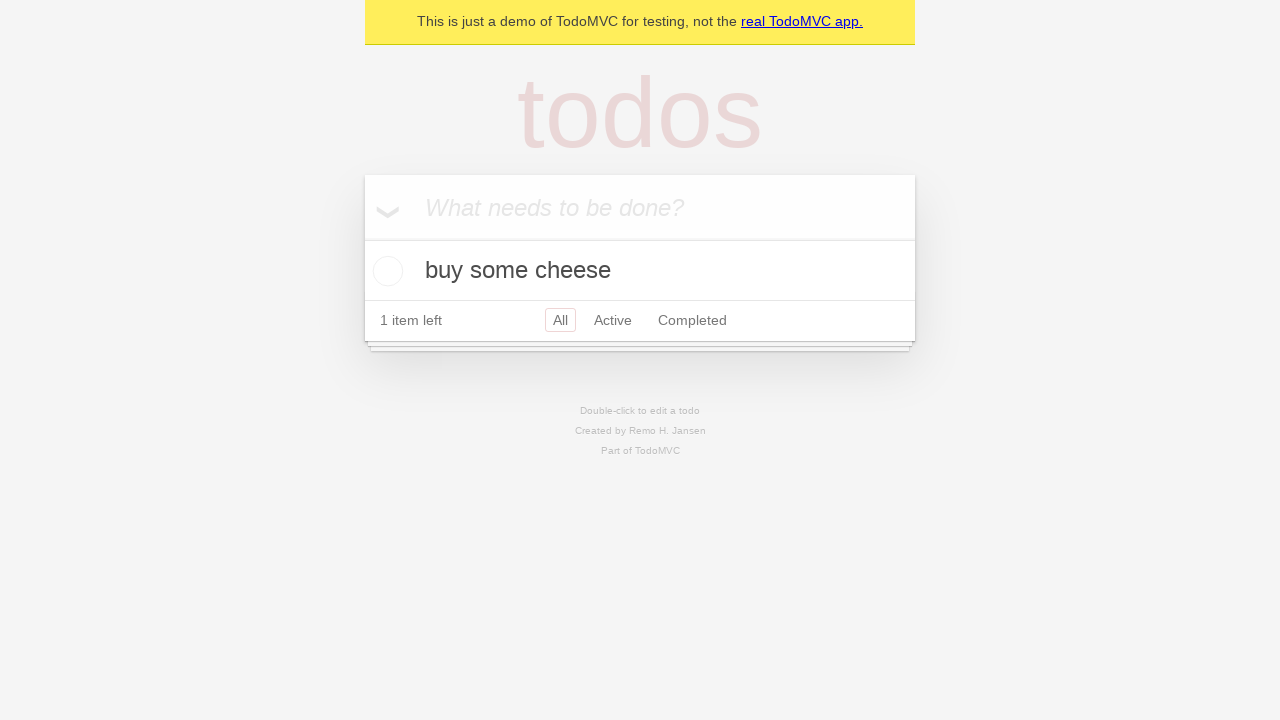

Filled todo input with 'feed the cat' on internal:attr=[placeholder="What needs to be done?"i]
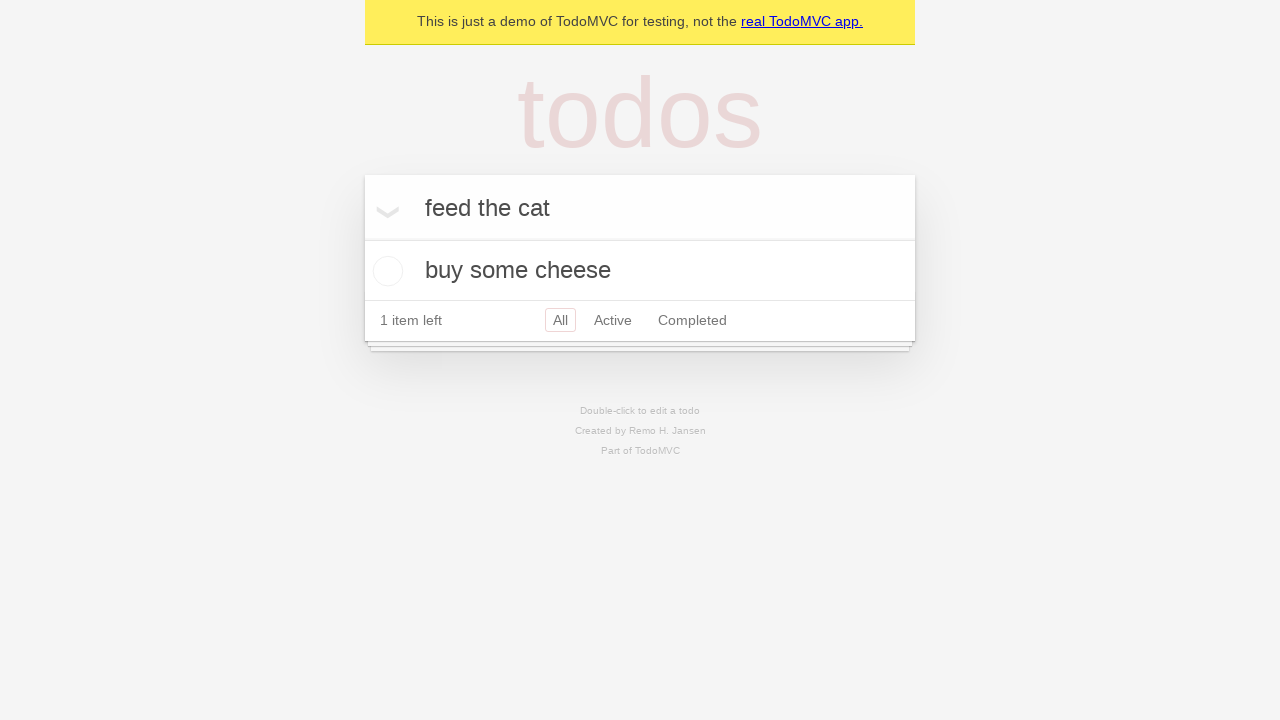

Pressed Enter to add second todo item on internal:attr=[placeholder="What needs to be done?"i]
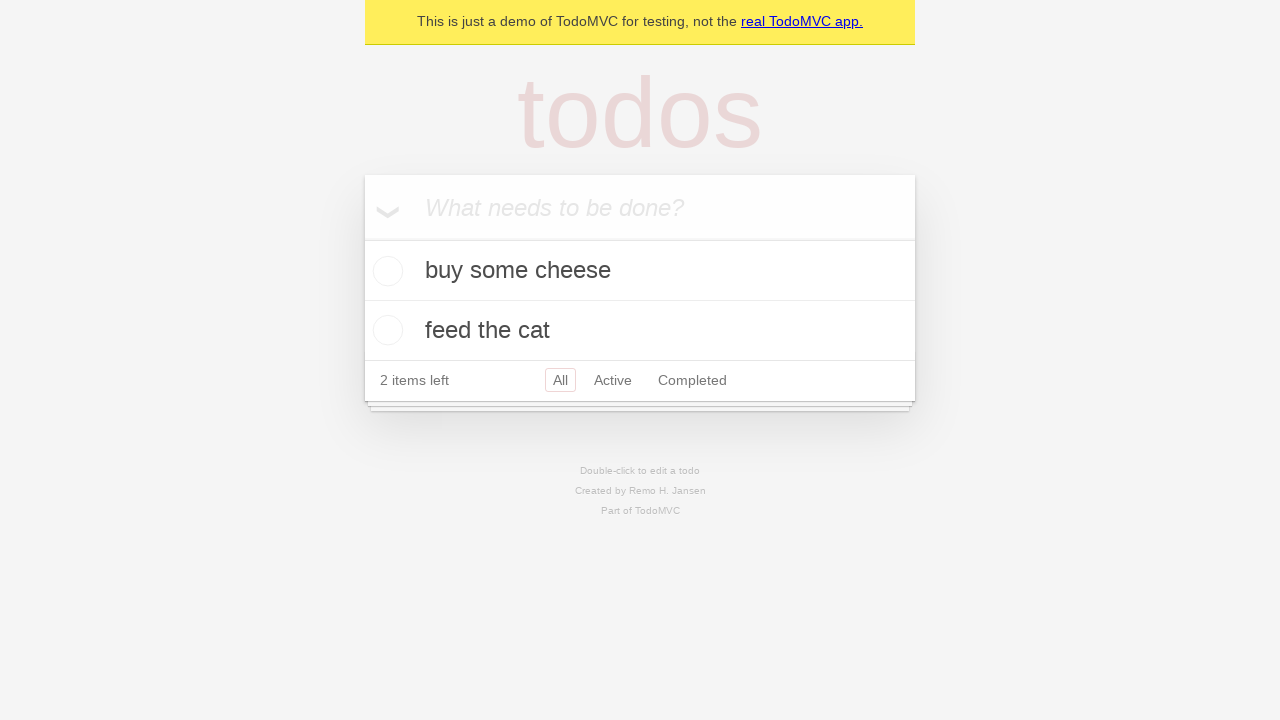

Filled todo input with 'book a doctors appointment' on internal:attr=[placeholder="What needs to be done?"i]
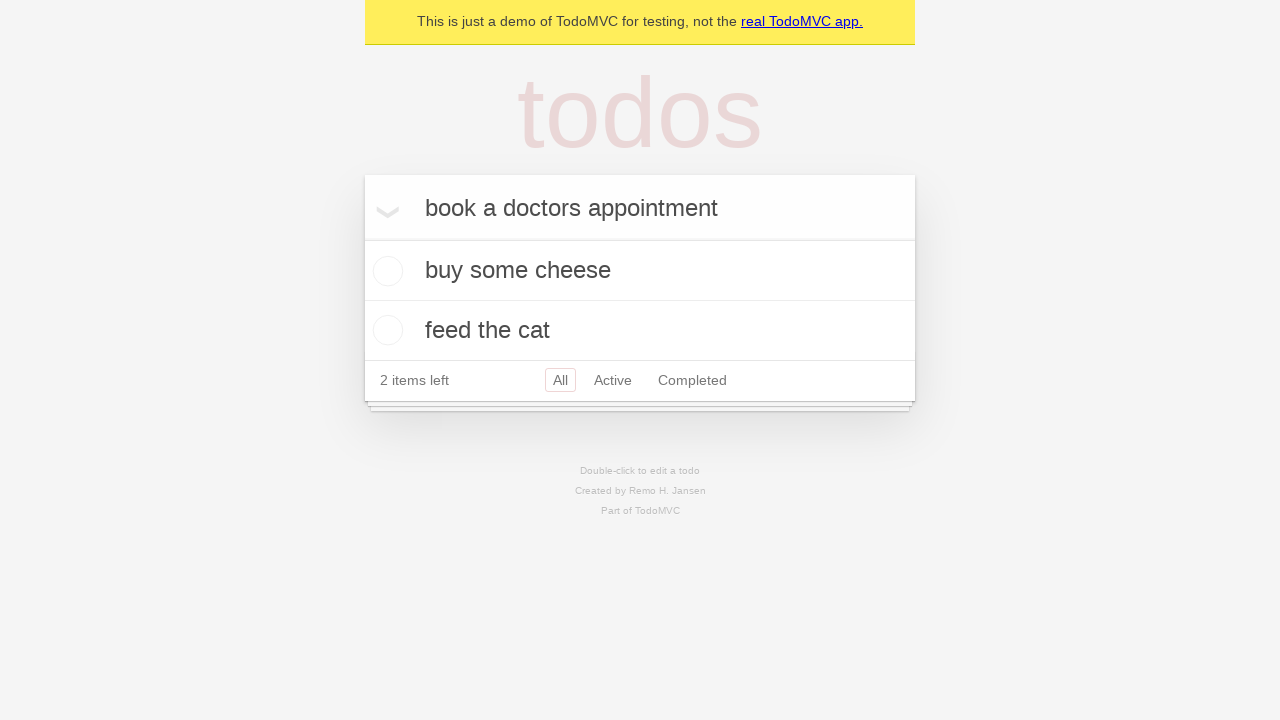

Pressed Enter to add third todo item on internal:attr=[placeholder="What needs to be done?"i]
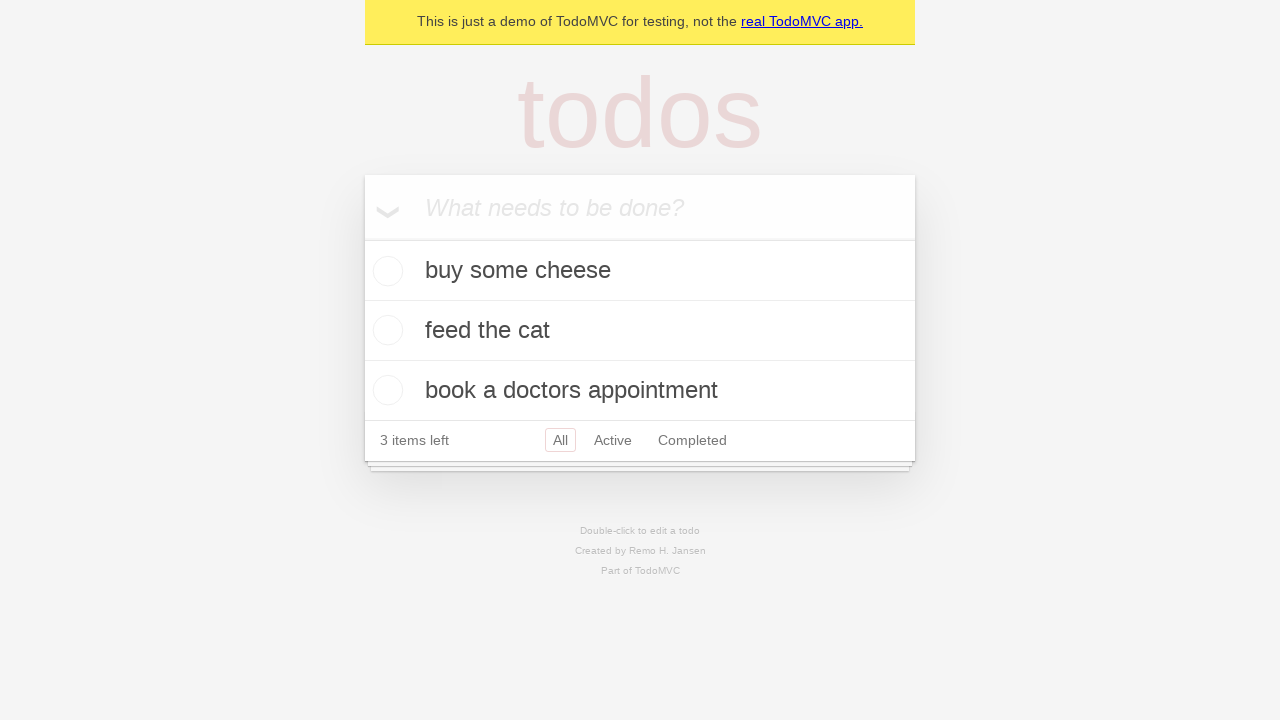

Checked the second todo item 'feed the cat' at (385, 330) on [data-testid='todo-item'] >> nth=1 >> internal:role=checkbox
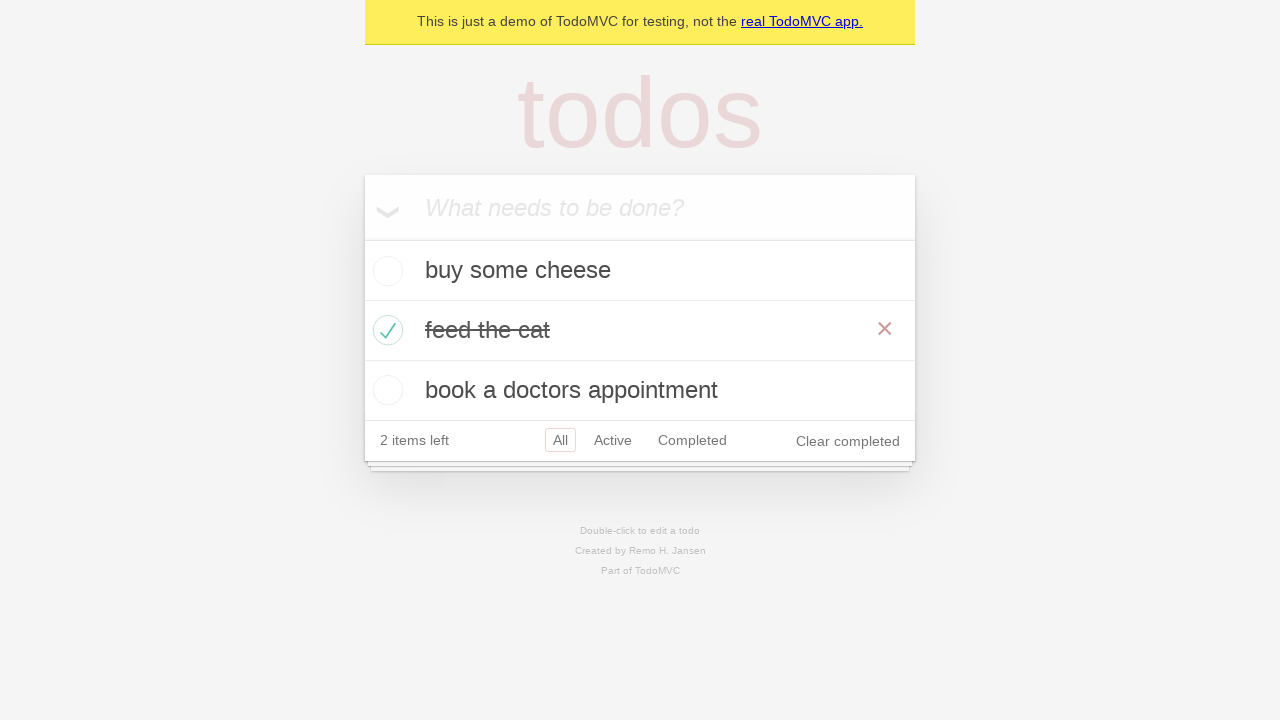

Clicked 'Clear completed' button to remove completed items at (848, 441) on internal:role=button[name="Clear completed"i]
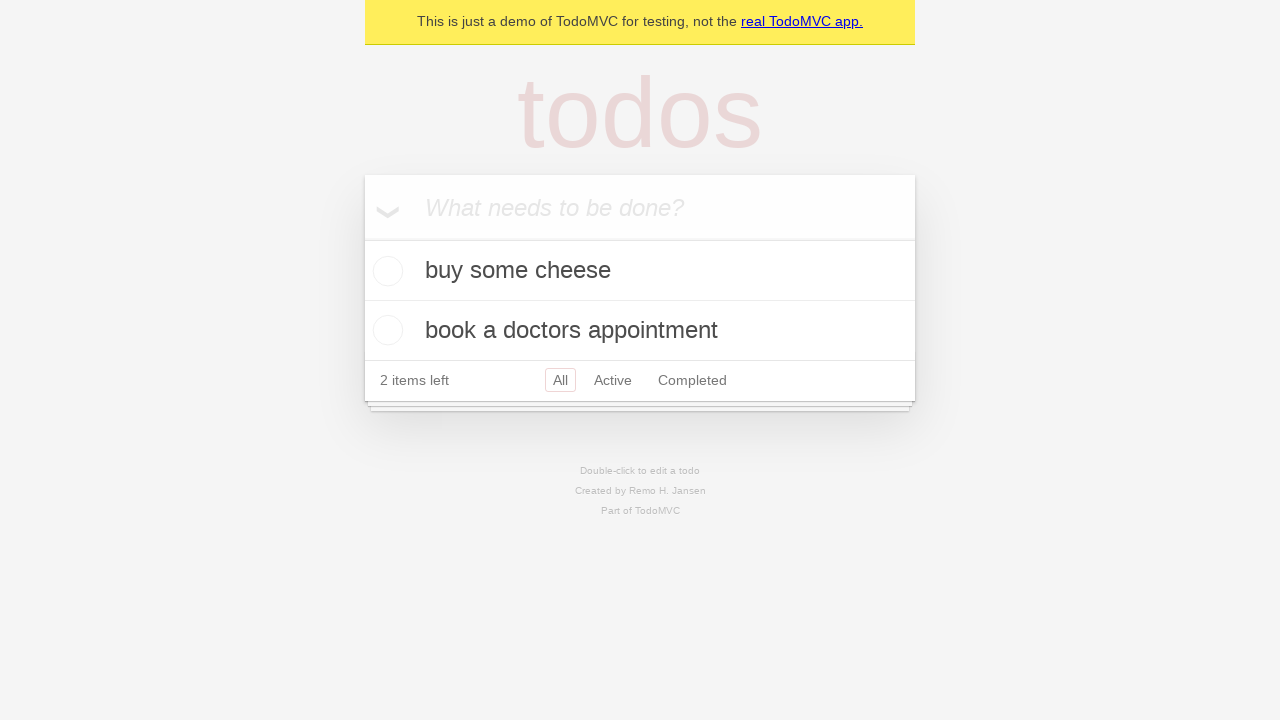

Verified that completed item was removed - 2 todo items remain
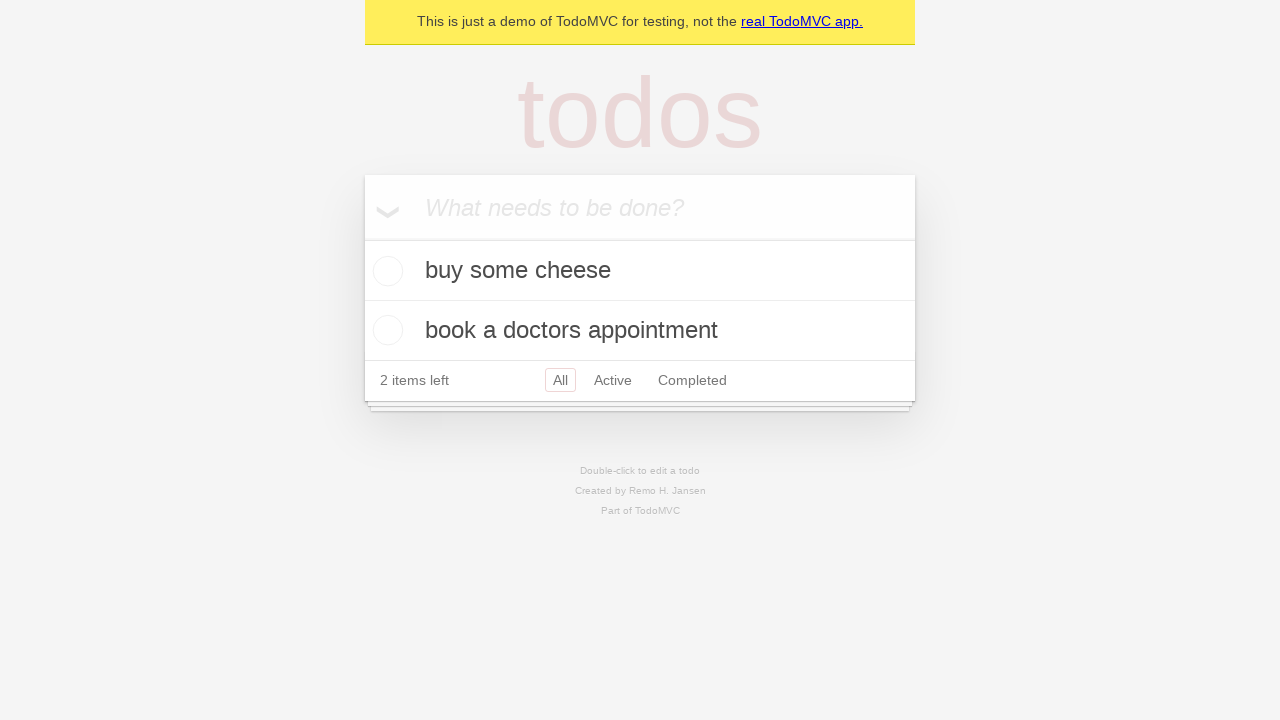

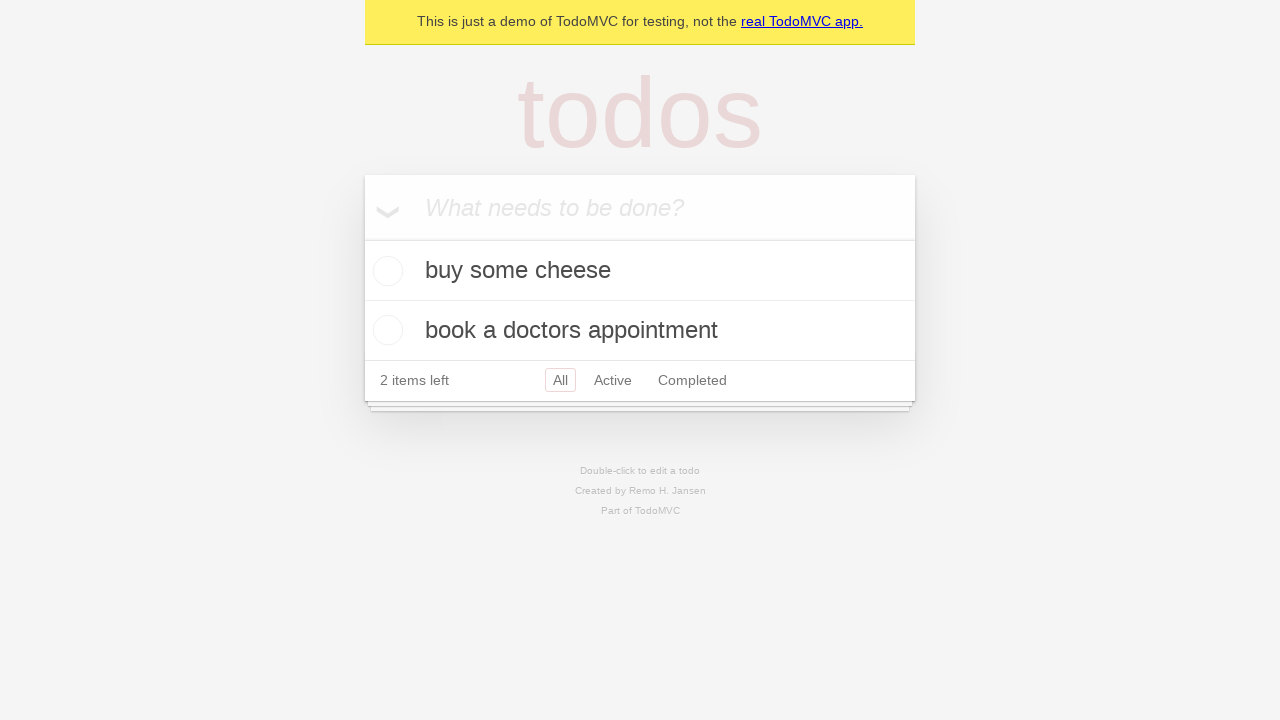